Tests form submission by filling multiple input fields with data and verifying field validation states

Starting URL: https://bonigarcia.dev/selenium-webdriver-java/data-types.html

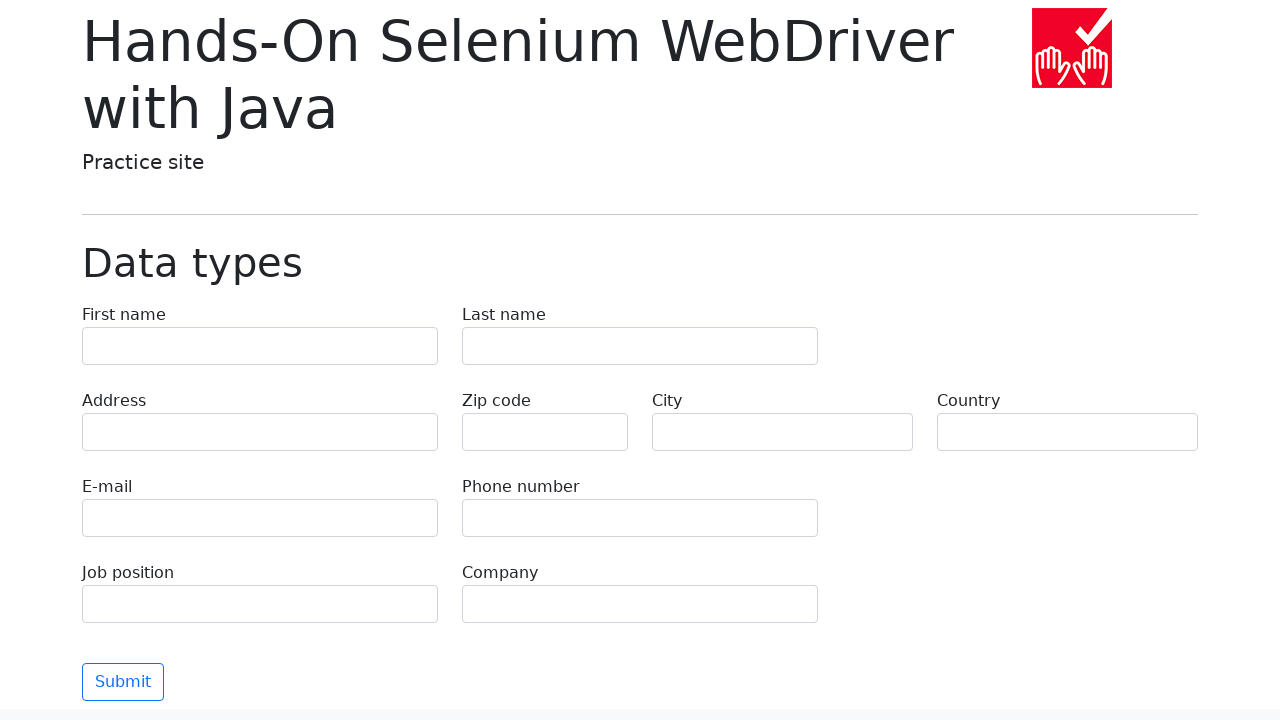

Filled first name field with 'Иван' on input[name='first-name']
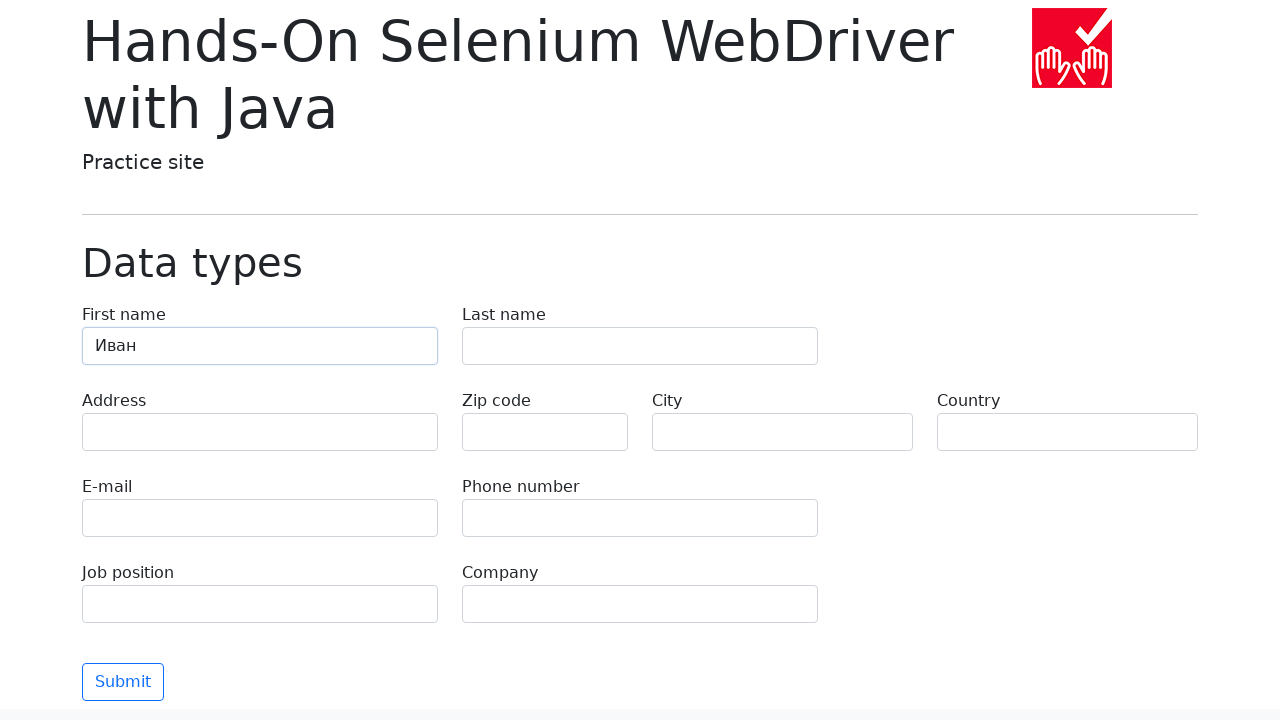

Filled last name field with 'Петров' on input[name='last-name']
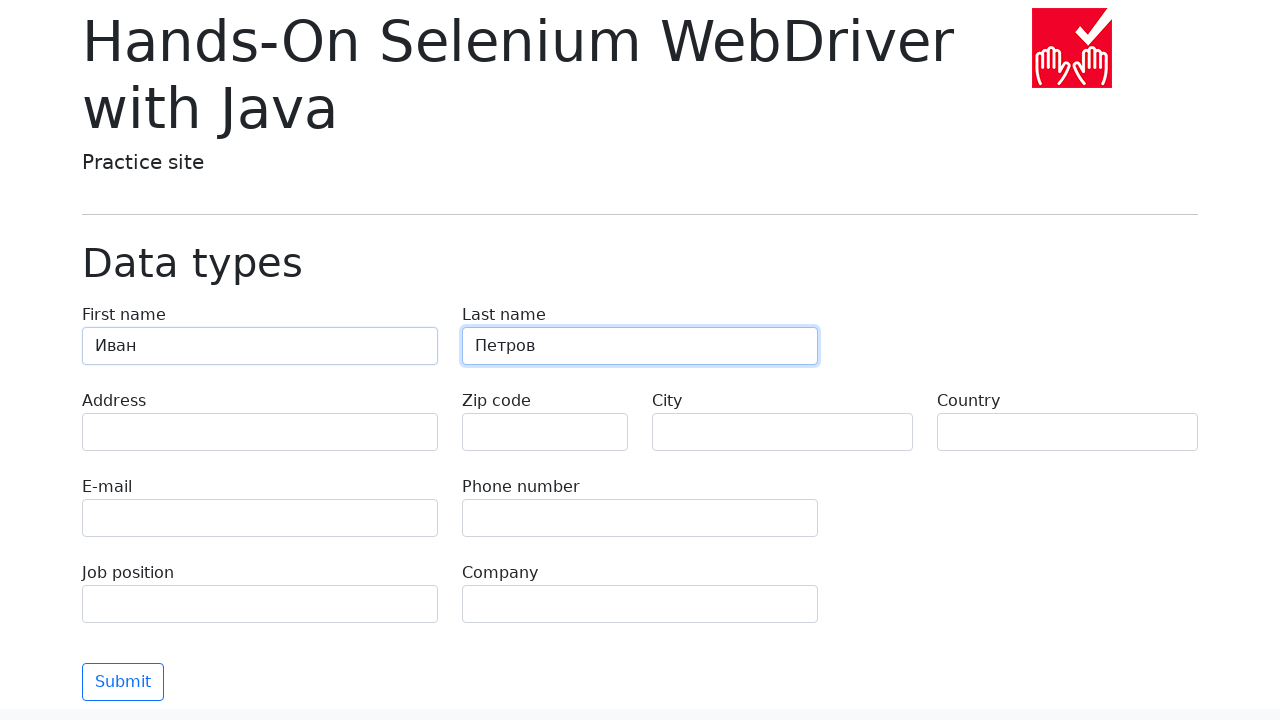

Filled address field with 'Ленина, 55-3' on input[name='address']
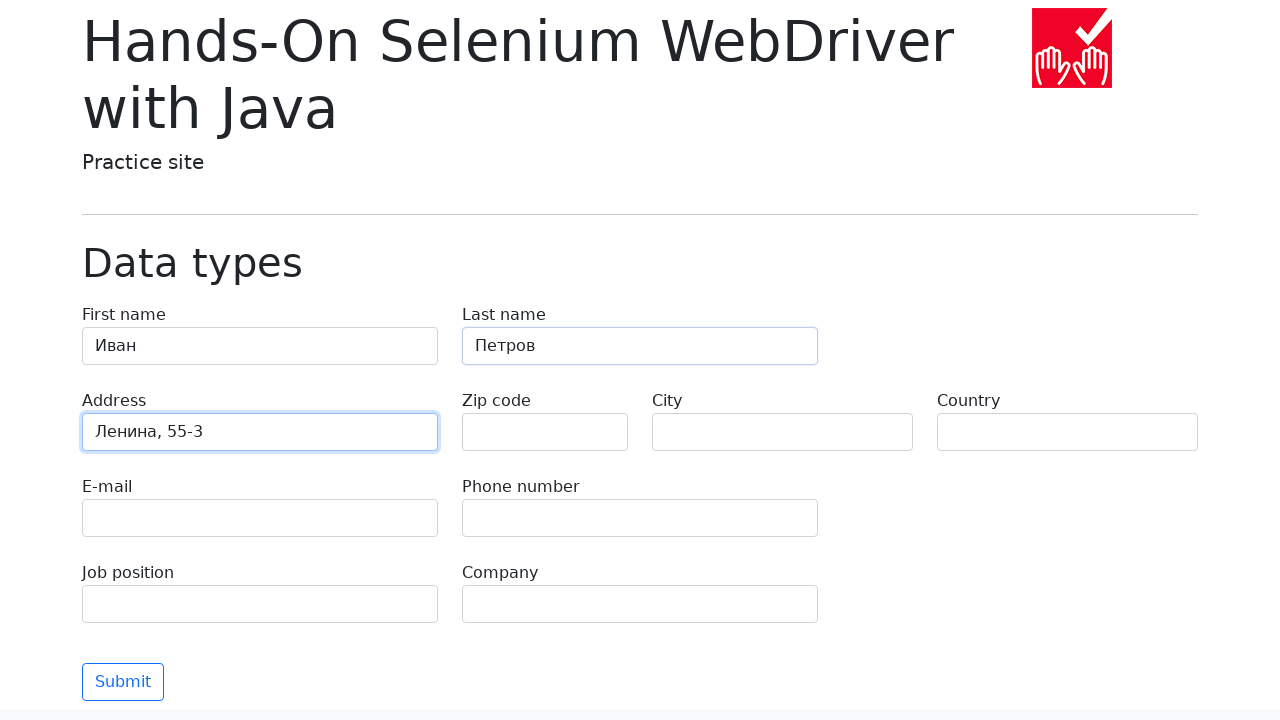

Filled email field with 'test@skypro.com' on input[name='e-mail']
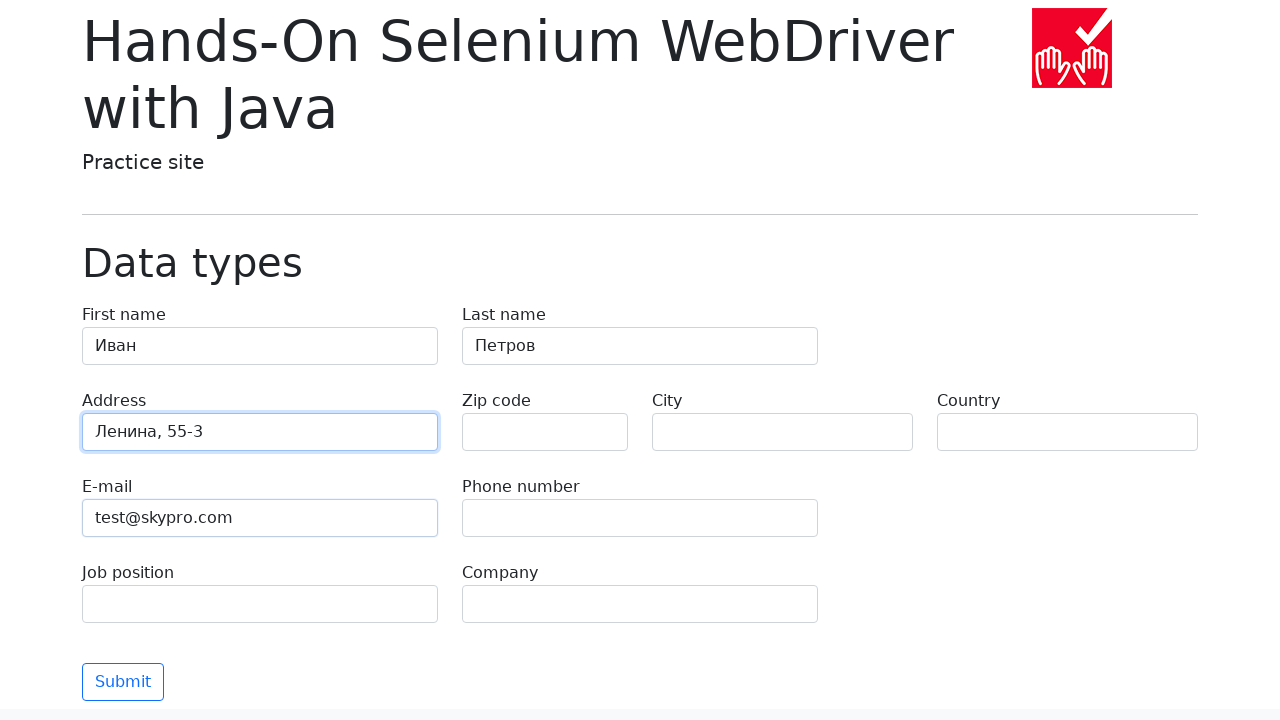

Filled phone field with '+7985899998787' on input[name='phone']
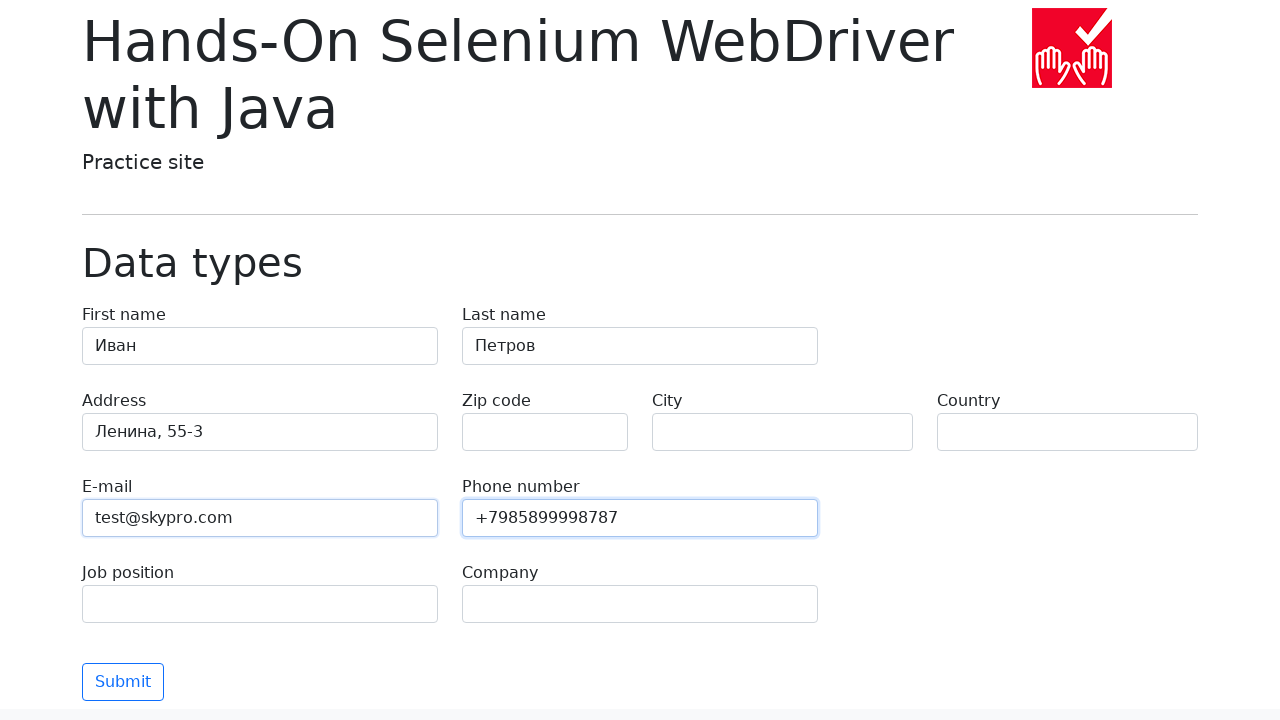

Filled city field with 'Москва' on input[name='city']
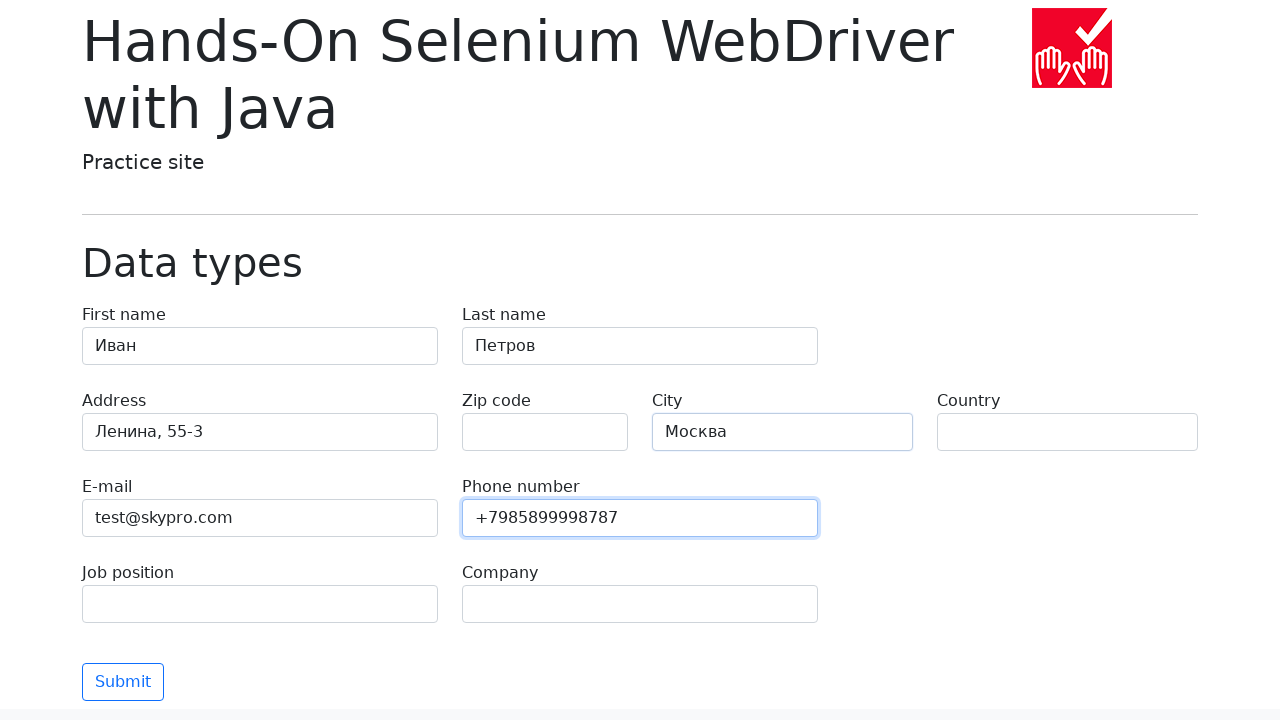

Filled country field with 'Россия' on input[name='country']
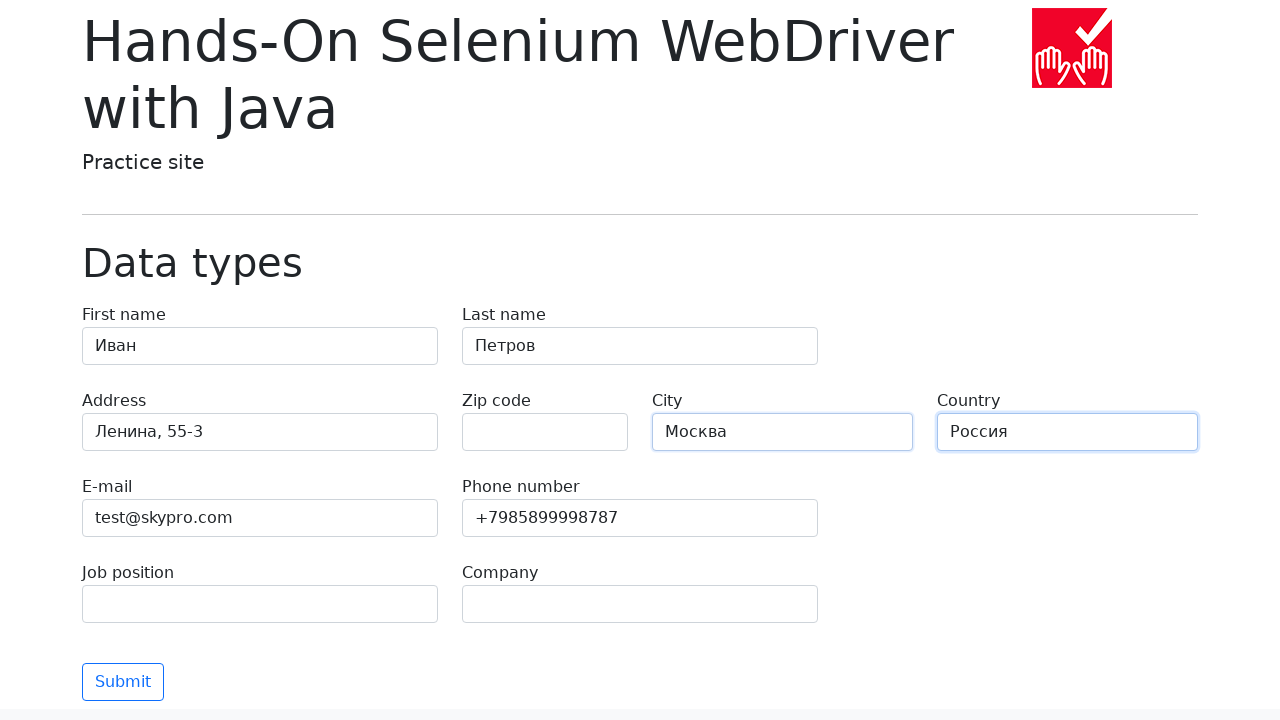

Filled job position field with 'QA' on input[name='job-position']
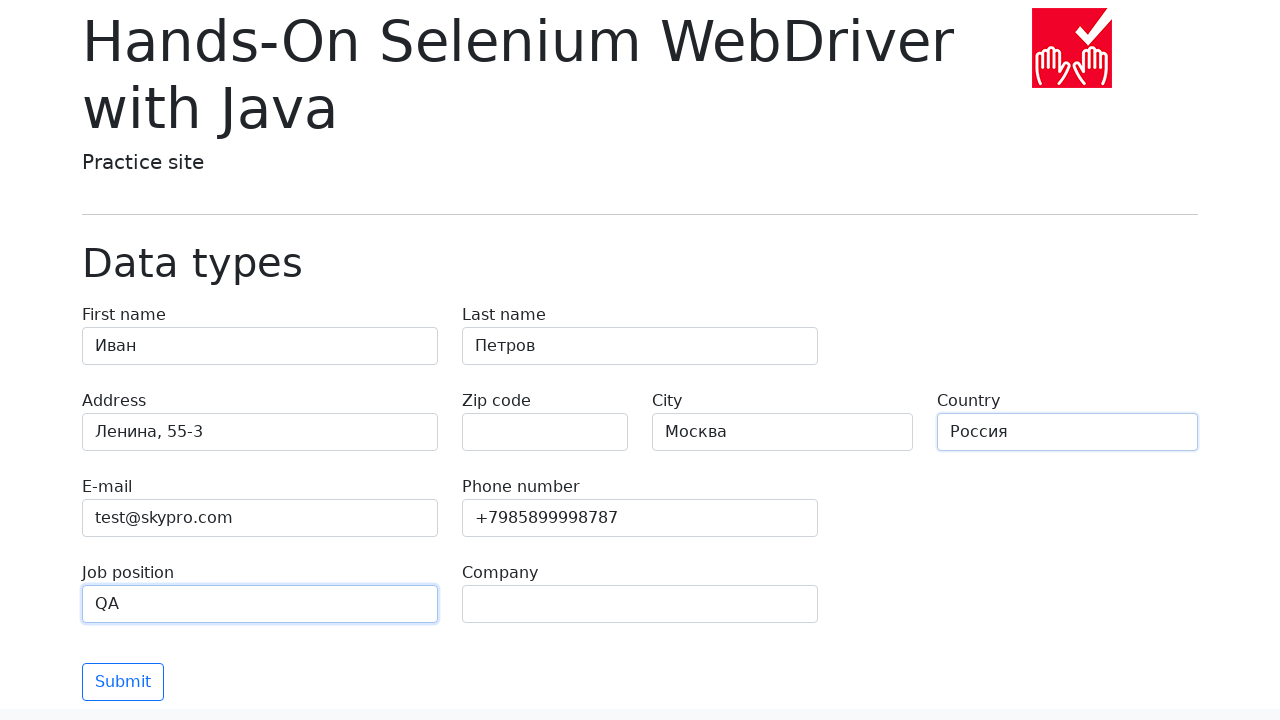

Filled company field with 'SkyPro' on input[name='company']
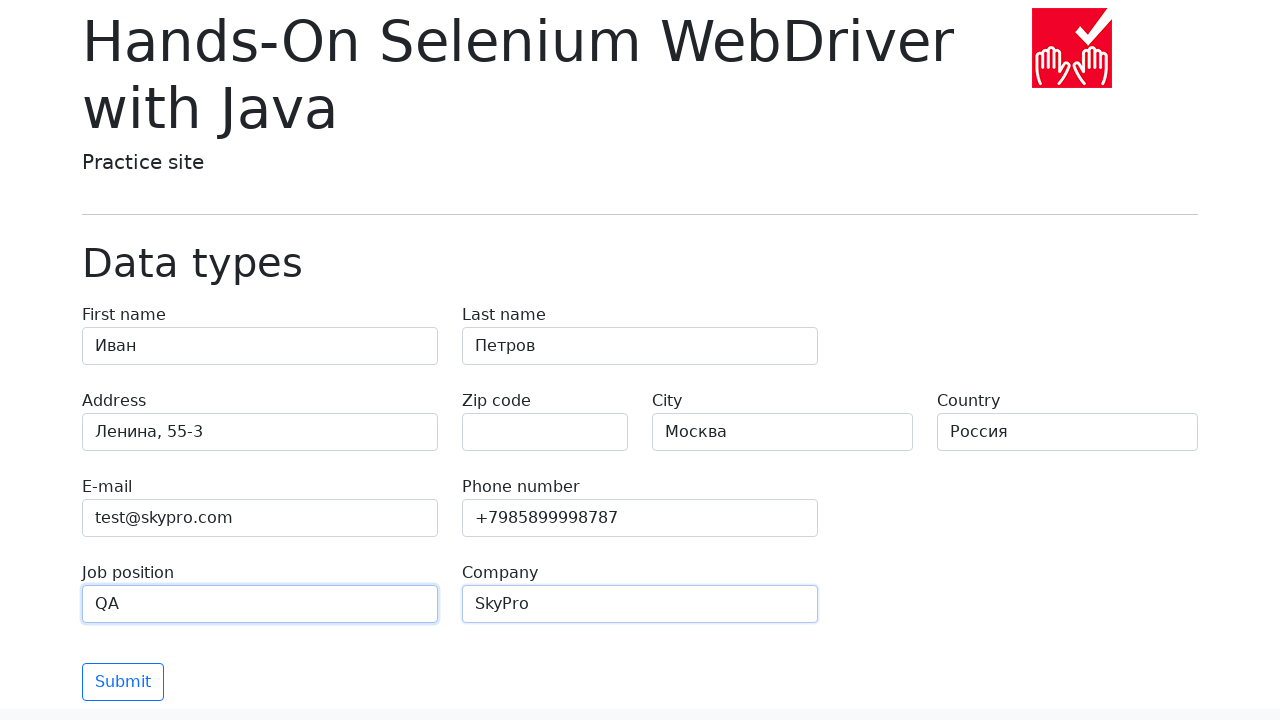

Clicked submit button to submit the form at (123, 682) on button
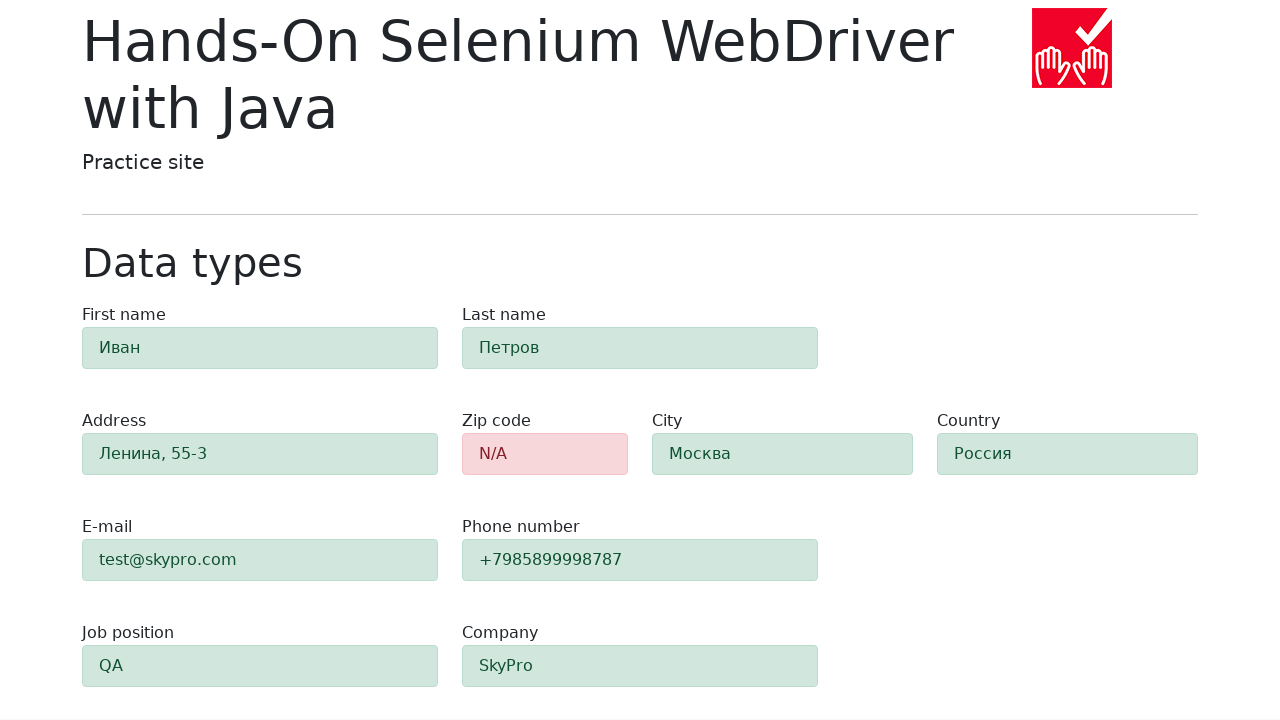

Form validation success alert appeared
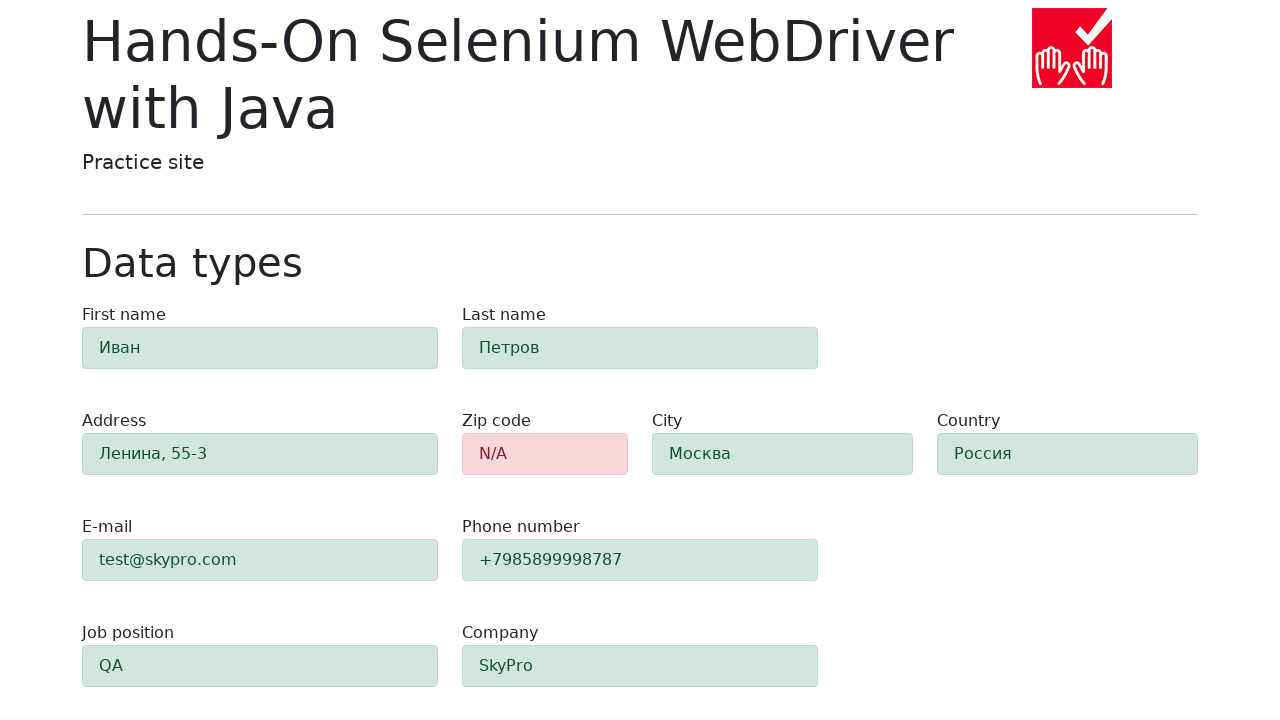

Verified zip-code field displays error state with alert-danger class
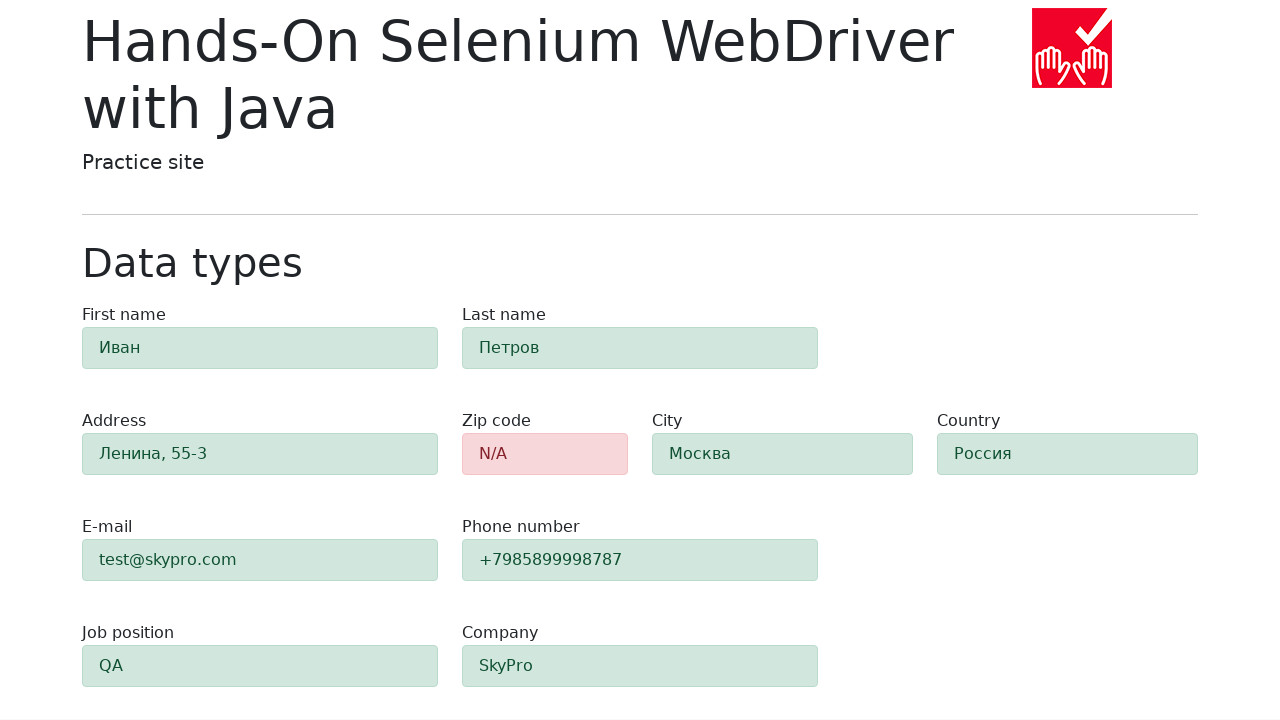

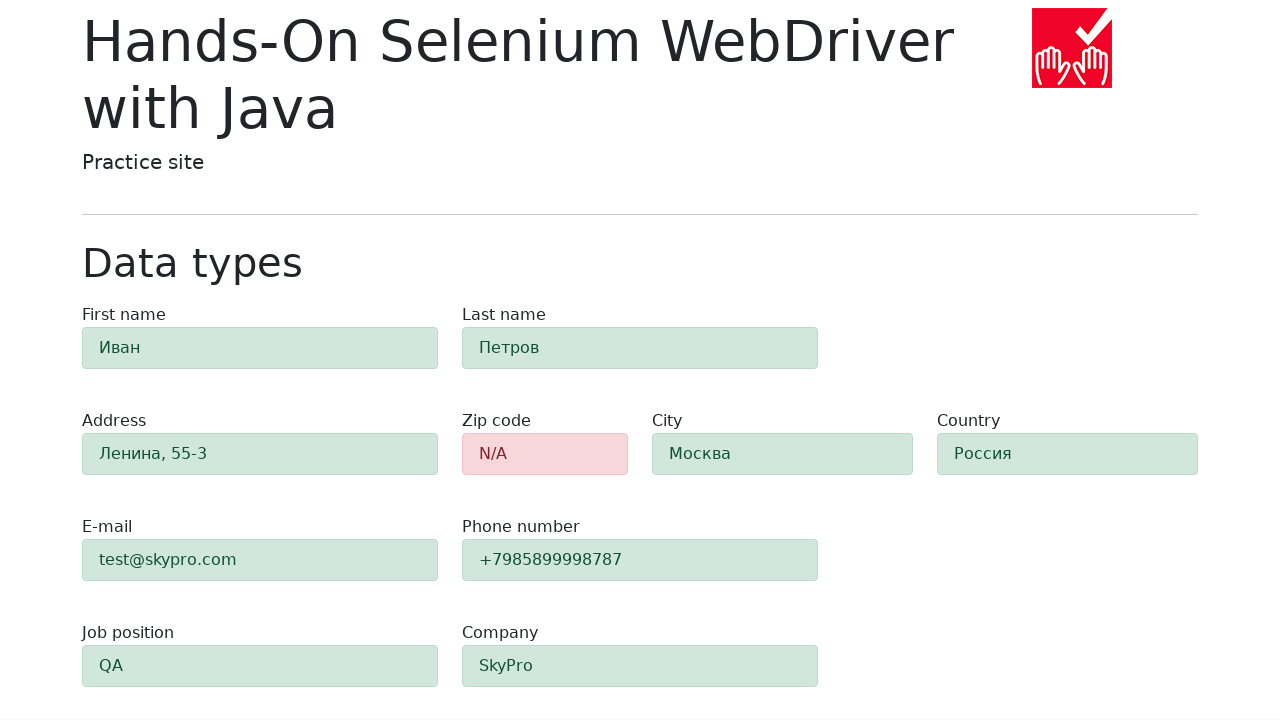